Tests successful login with valid credentials and verifies the welcome message appears

Starting URL: https://codility-frontend-prod.s3.amazonaws.com/media/task_static/qa_login_page/9a83bda125cd7398f9f482a3d6d45ea4/static/attachments/reference_page.html

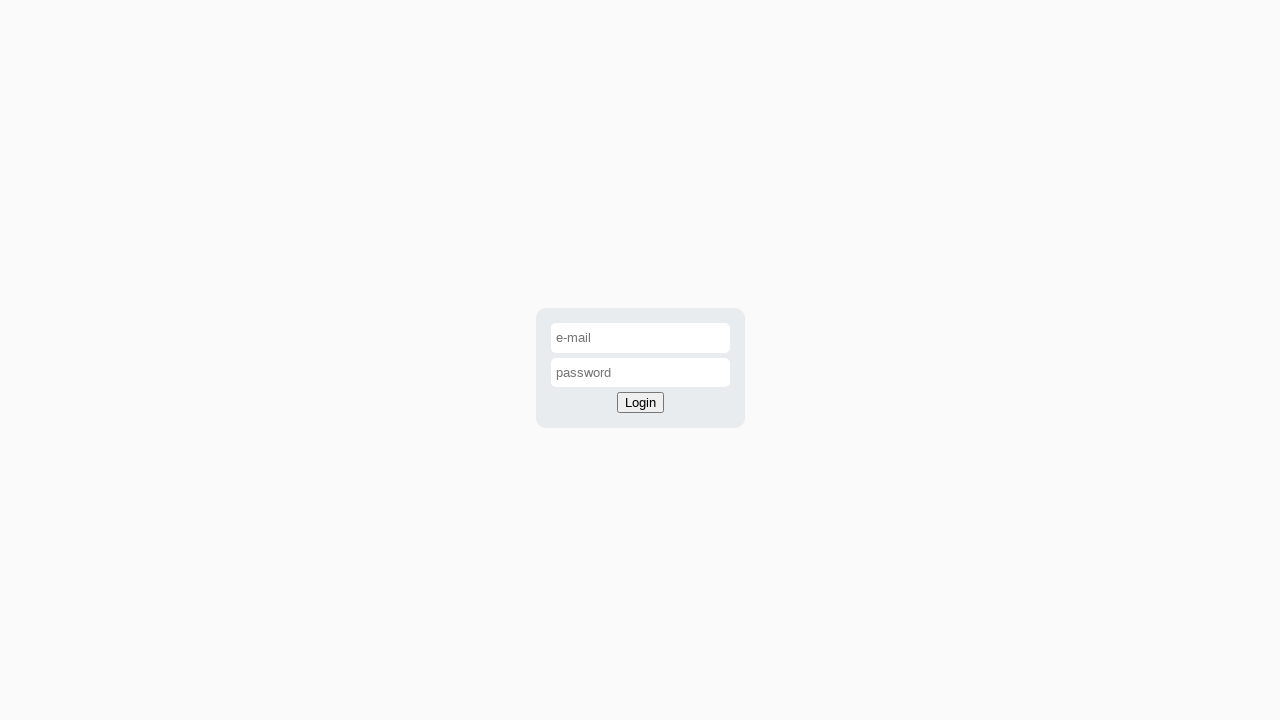

Filled email input with 'login@codility.com' on #email-input
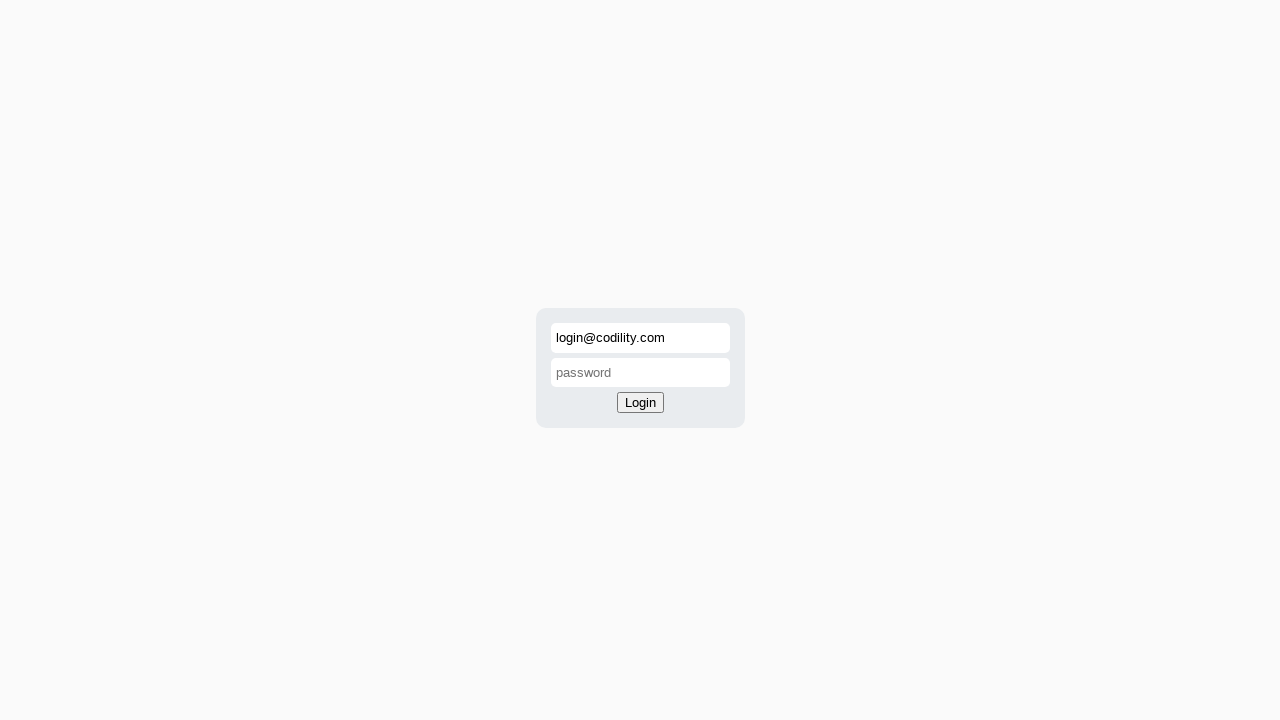

Filled password input with 'password' on #password-input
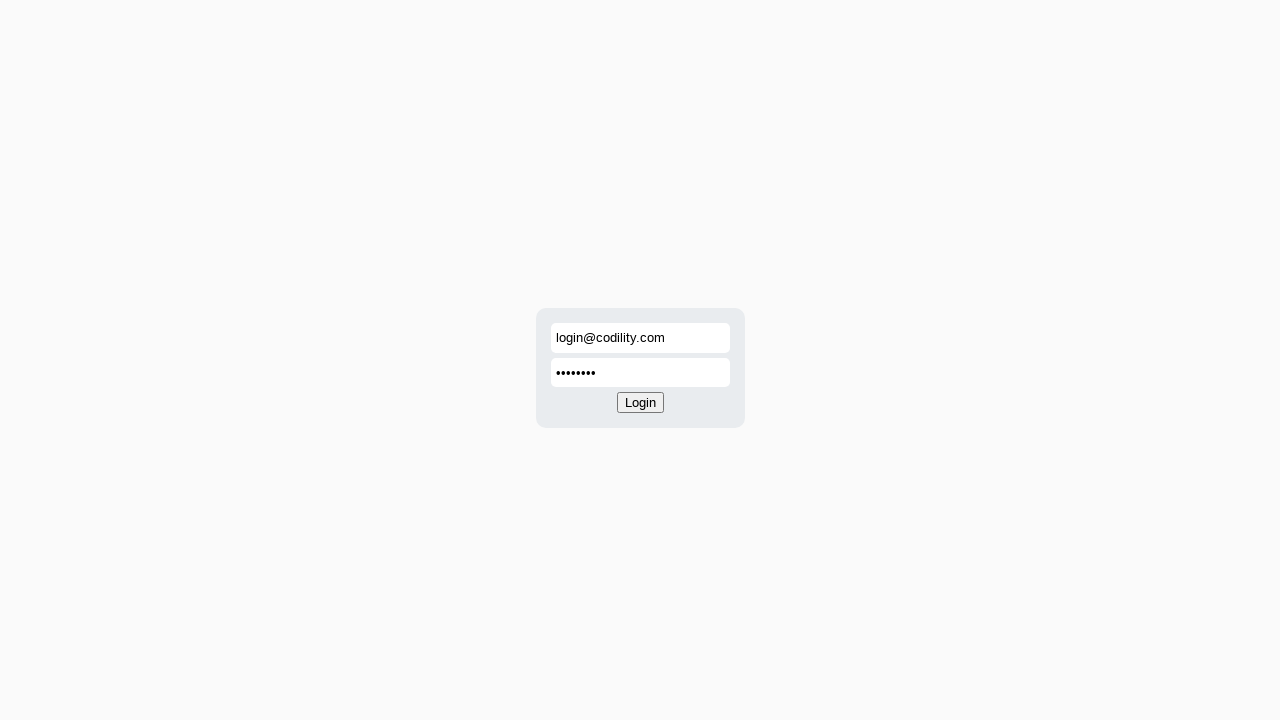

Clicked login button at (640, 403) on #login-button
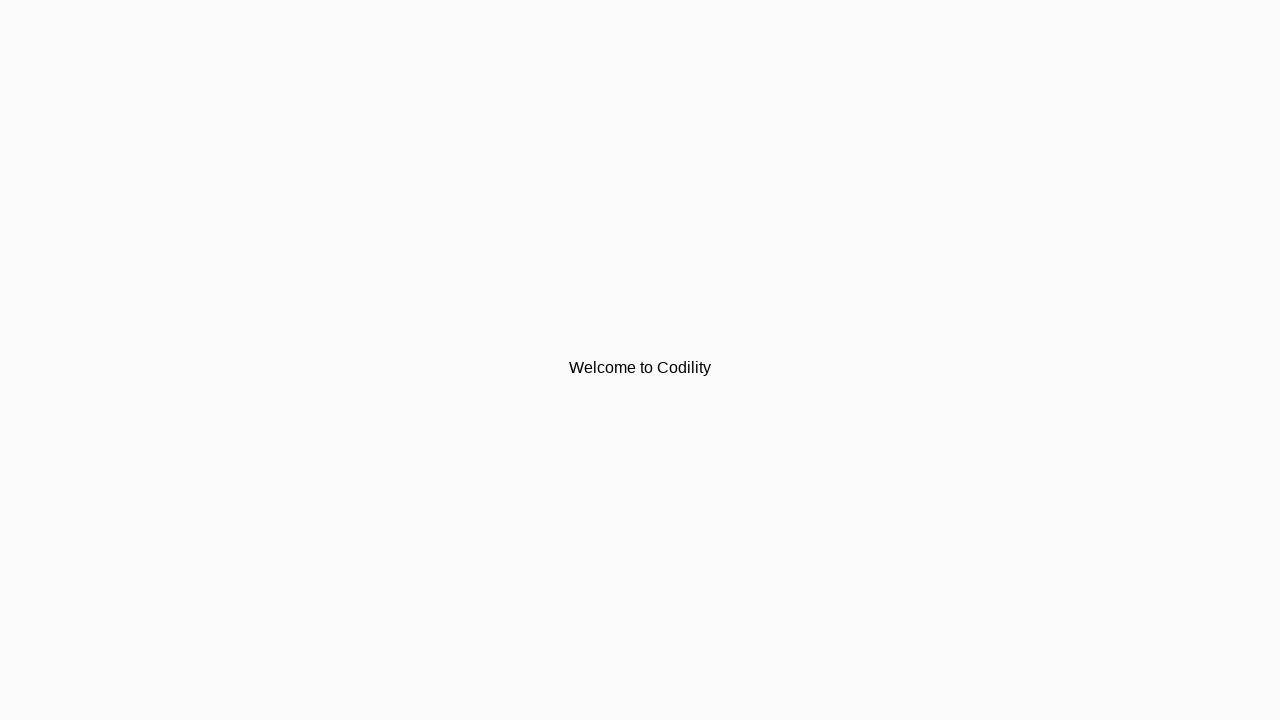

Located success message element
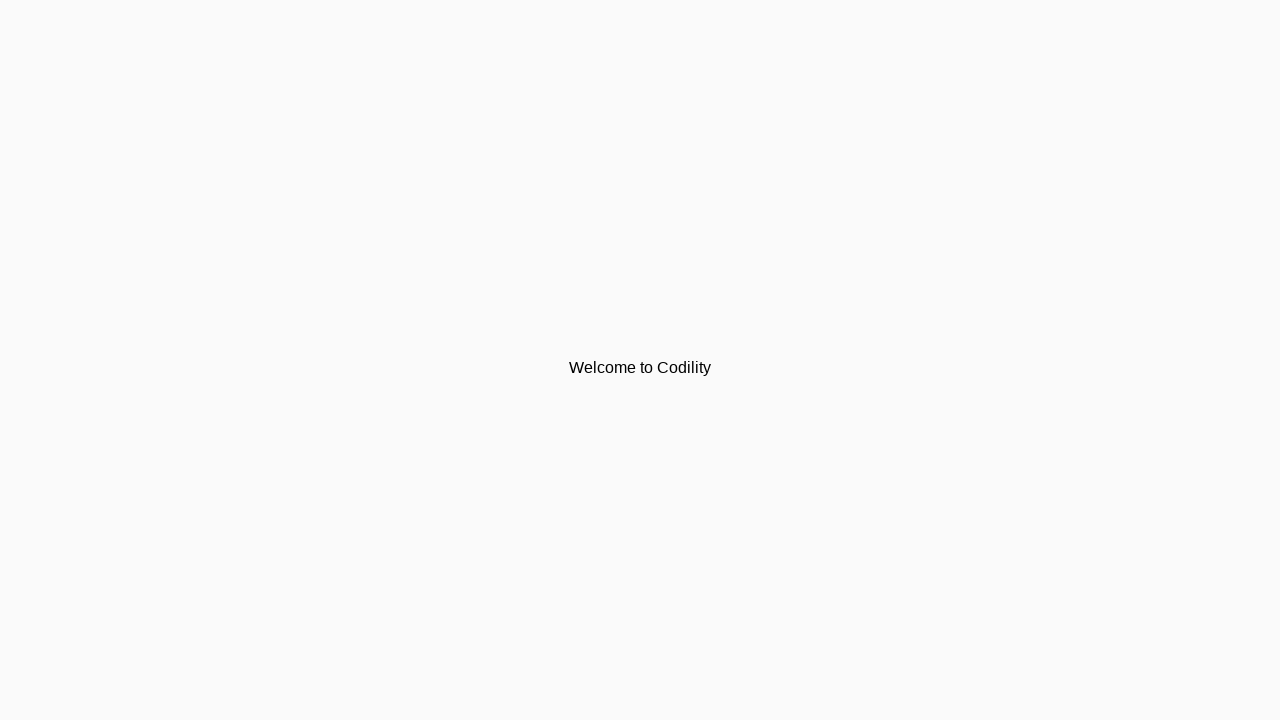

Verified welcome message 'Welcome to Codility' appears
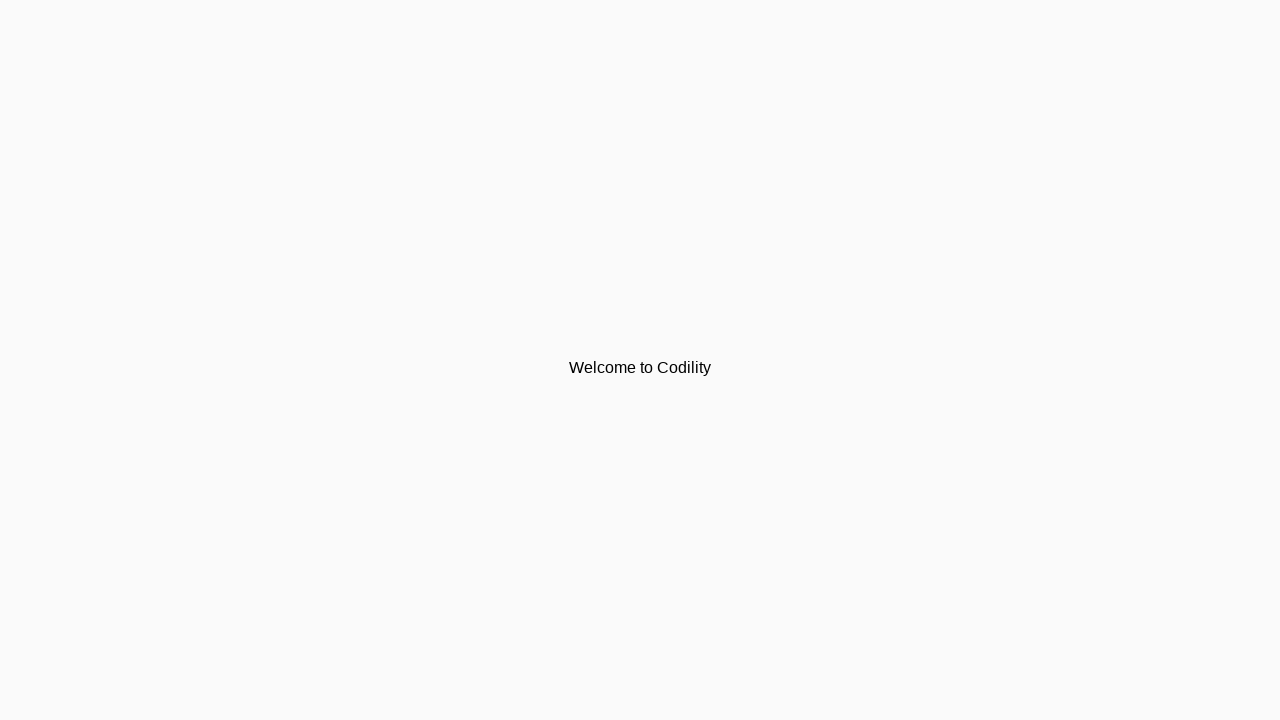

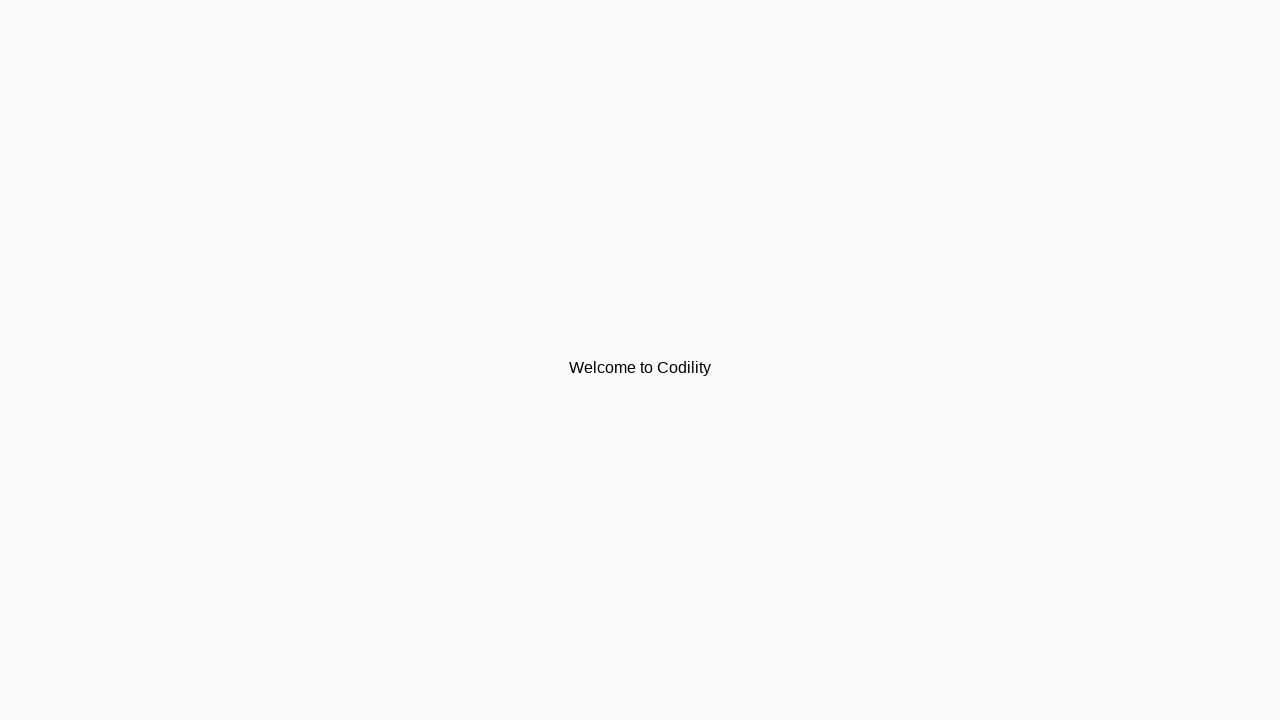